Tests the login form validation by submitting a username without a password and verifying the appropriate error message is displayed.

Starting URL: https://www.saucedemo.com/

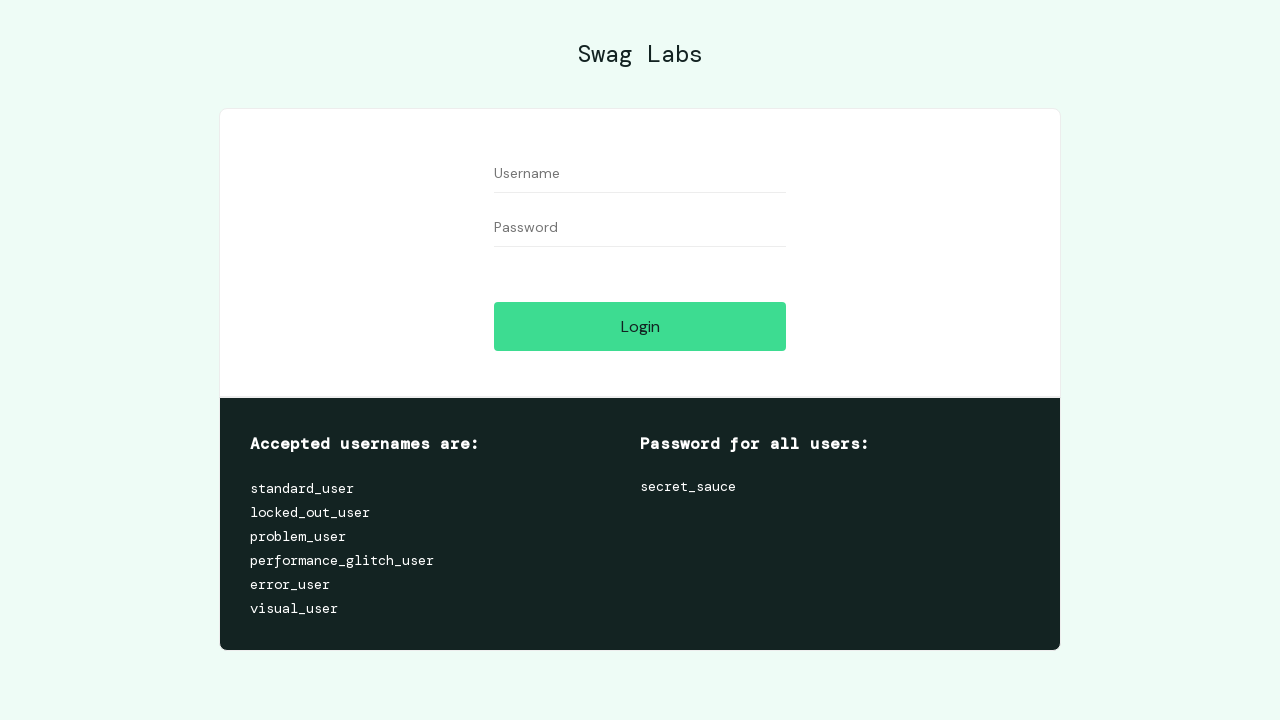

Set viewport size to 1382x744
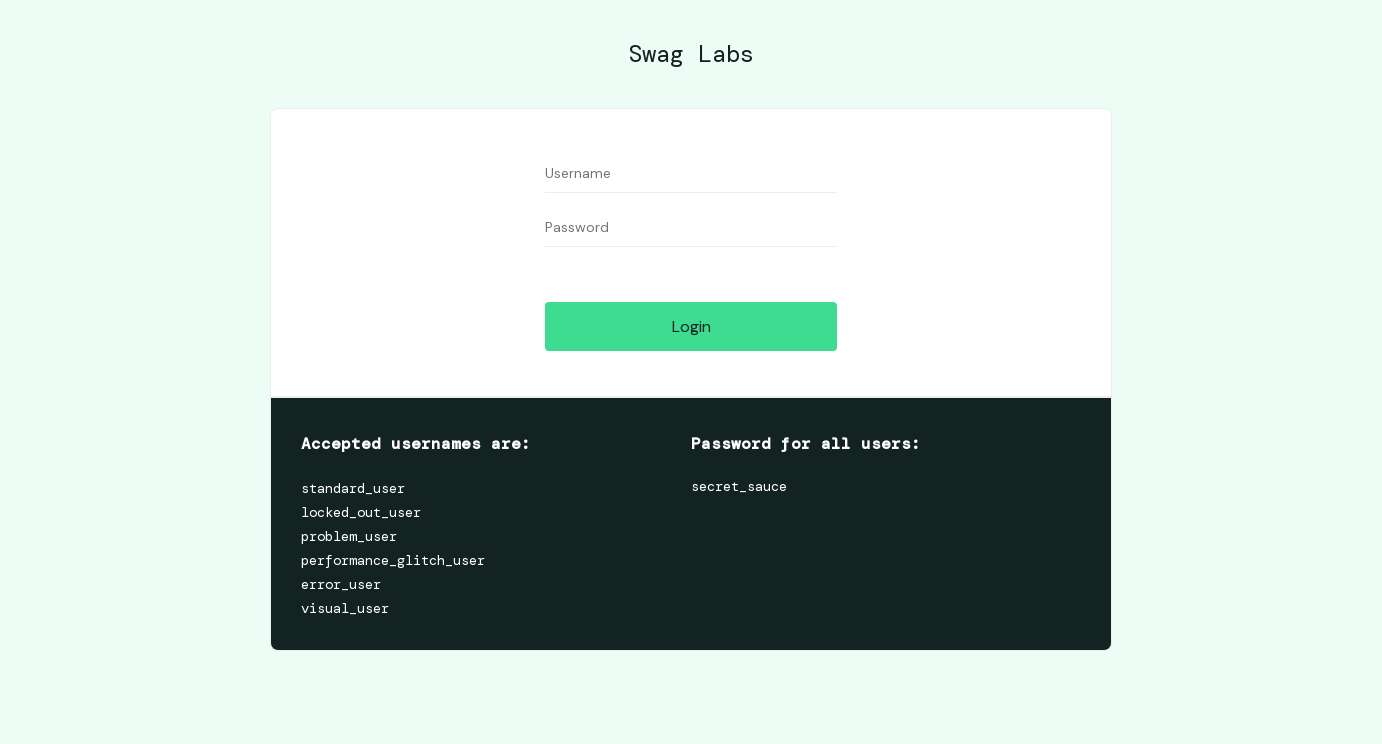

Clicked on username field at (691, 174) on [data-test='username']
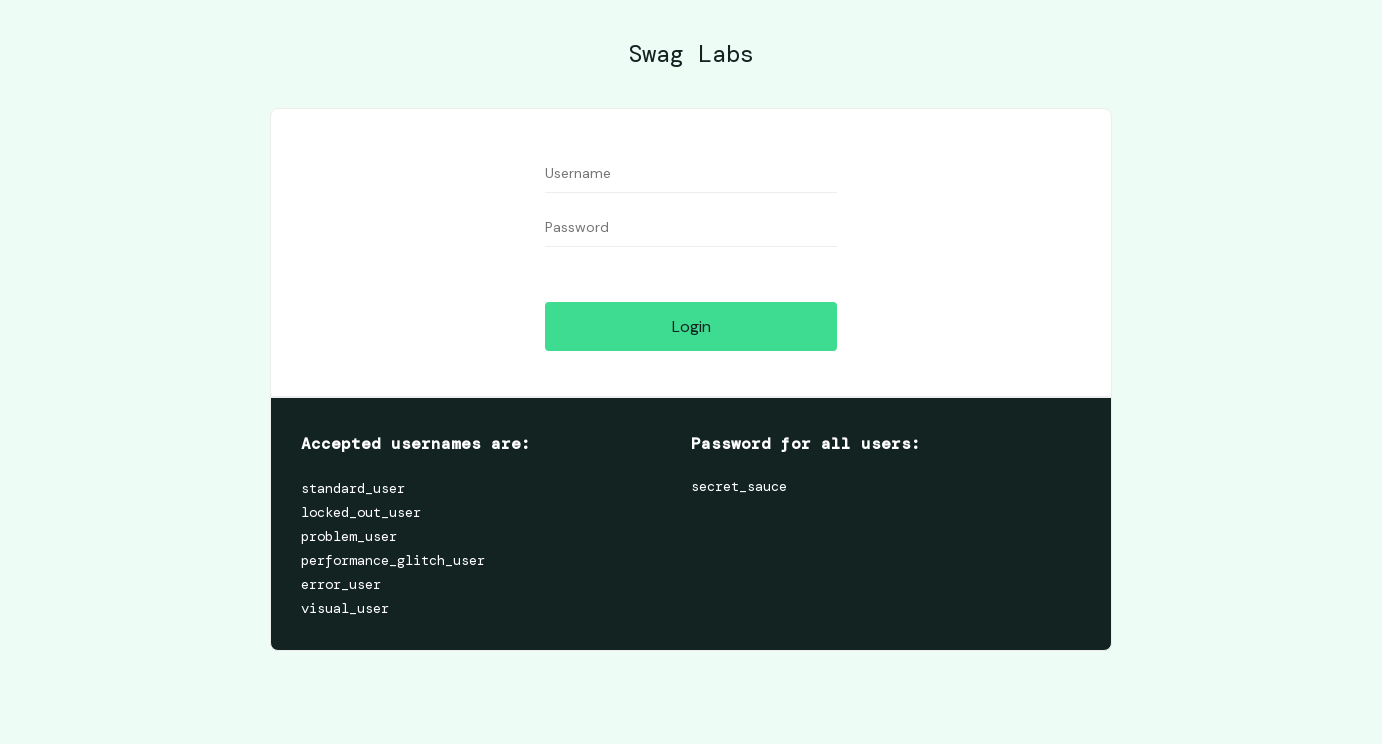

Filled username field with 'locked_out_user' on [data-test='username']
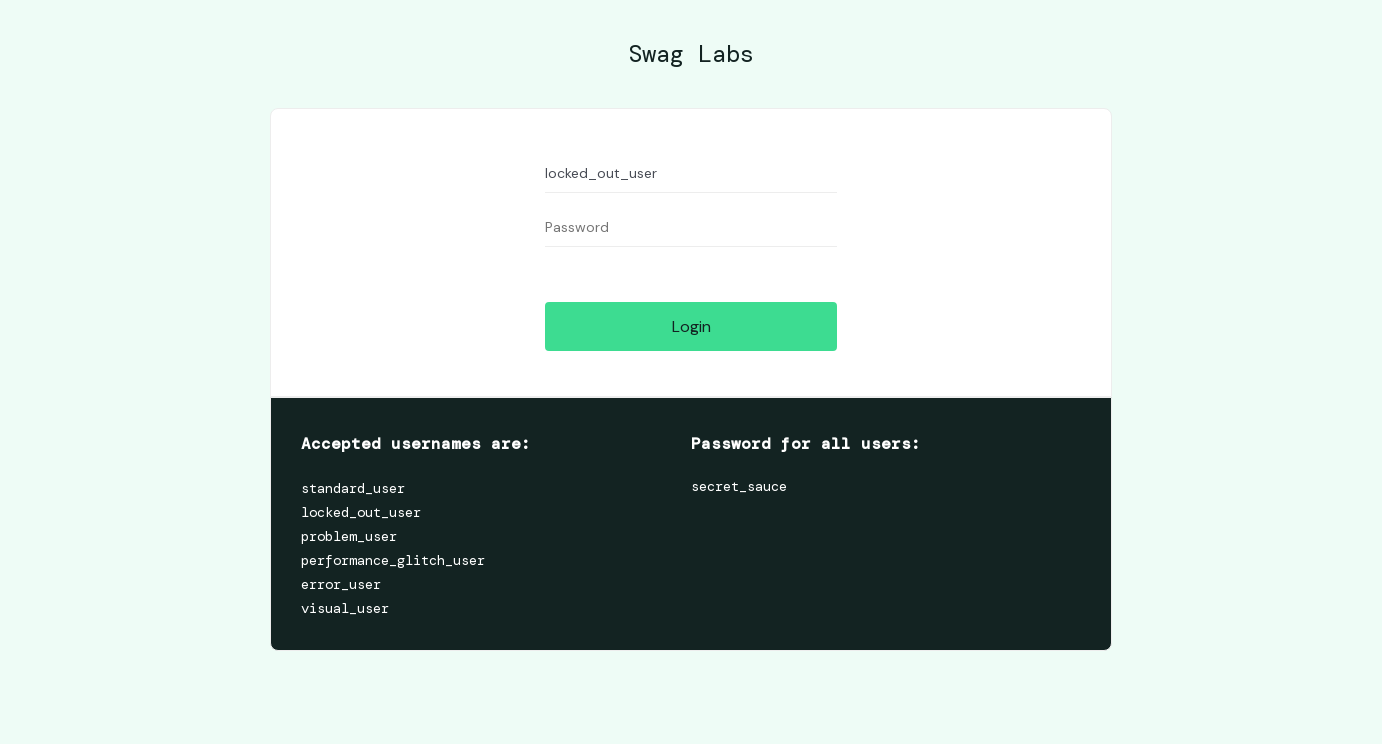

Clicked login button without entering password at (691, 326) on [data-test='login-button']
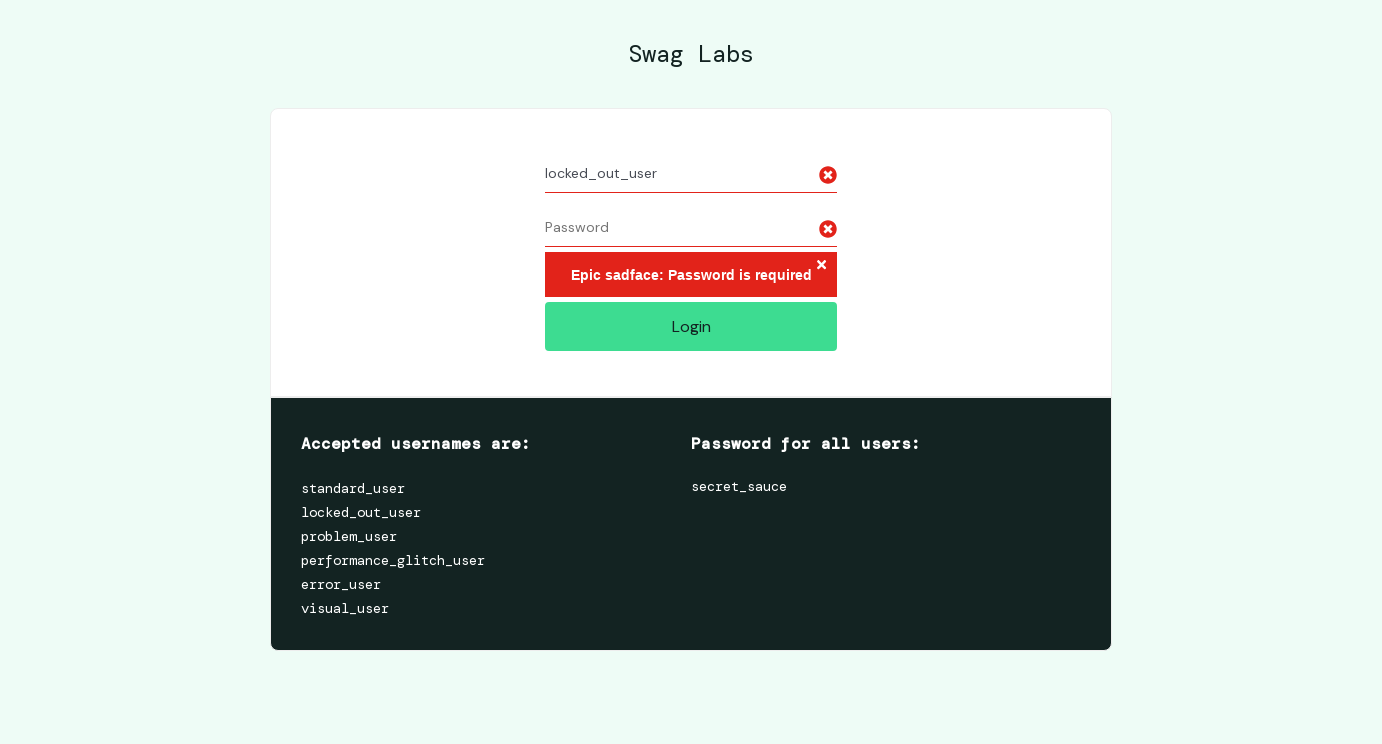

Waited for error message element to appear
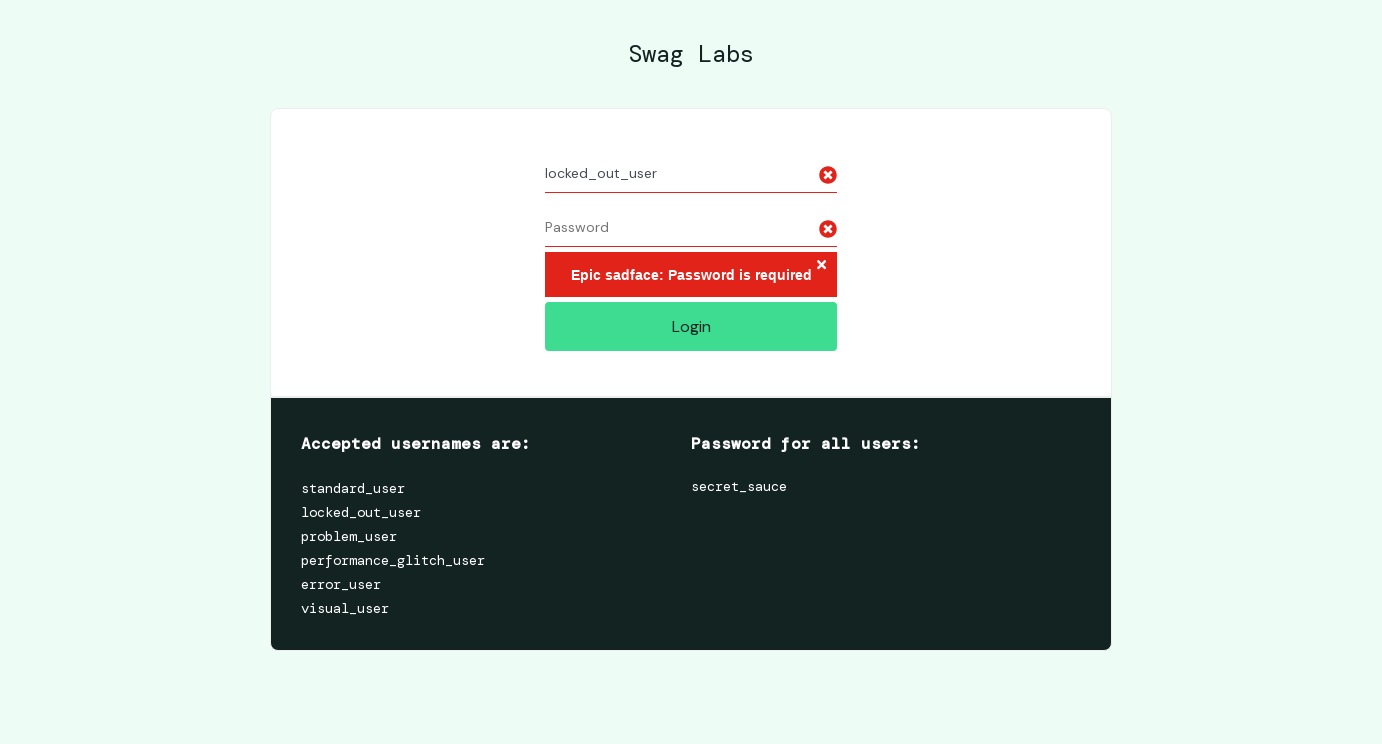

Verified error message 'Epic sadface: Password is required' is displayed
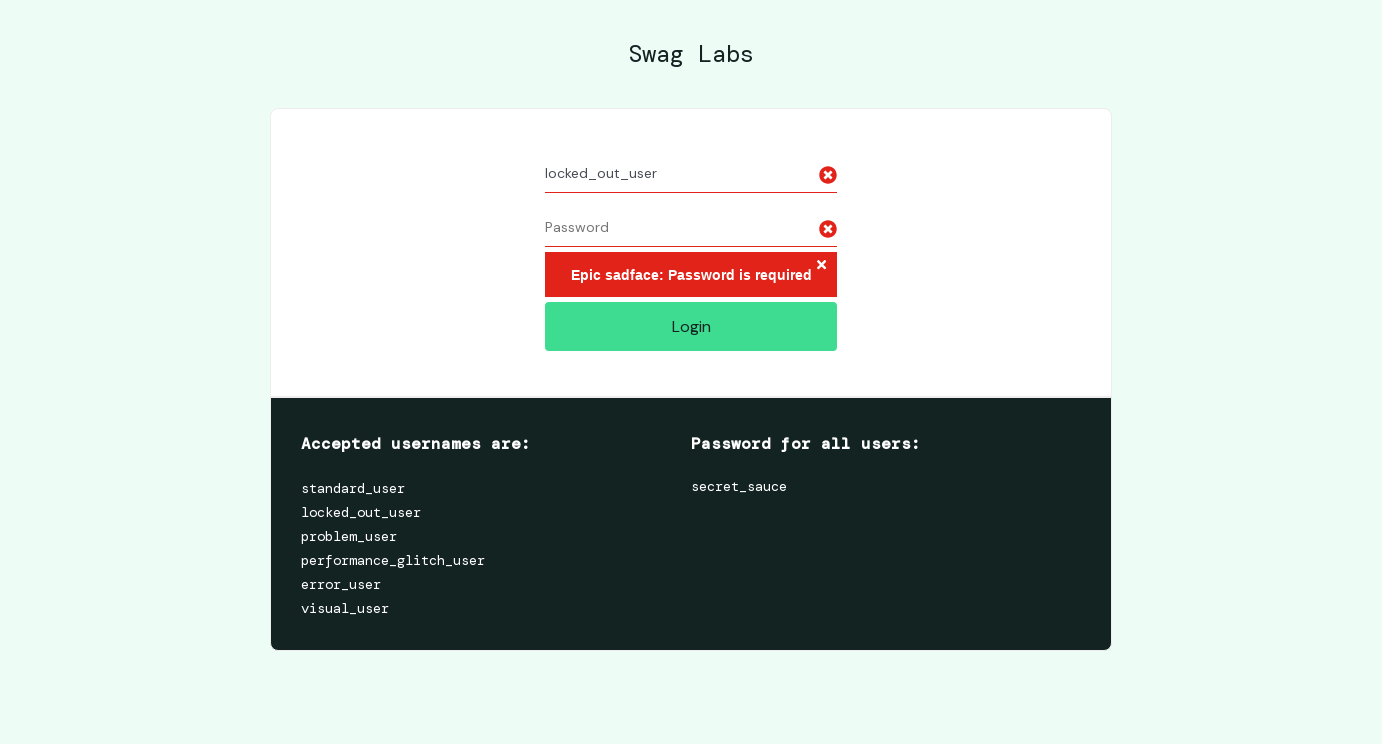

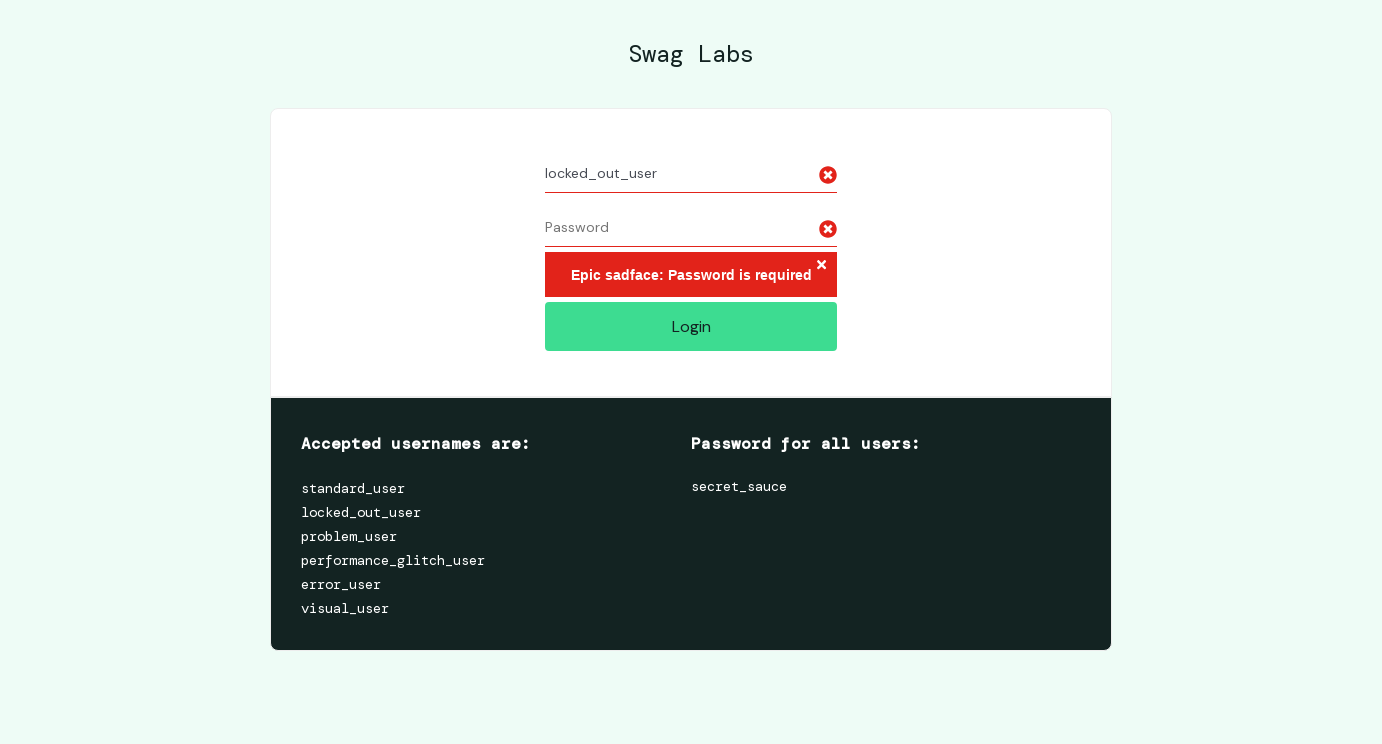